Tests radio button functionality by selecting different options and verifying the disabled state of the "No" option

Starting URL: https://demoqa.com/radio-button

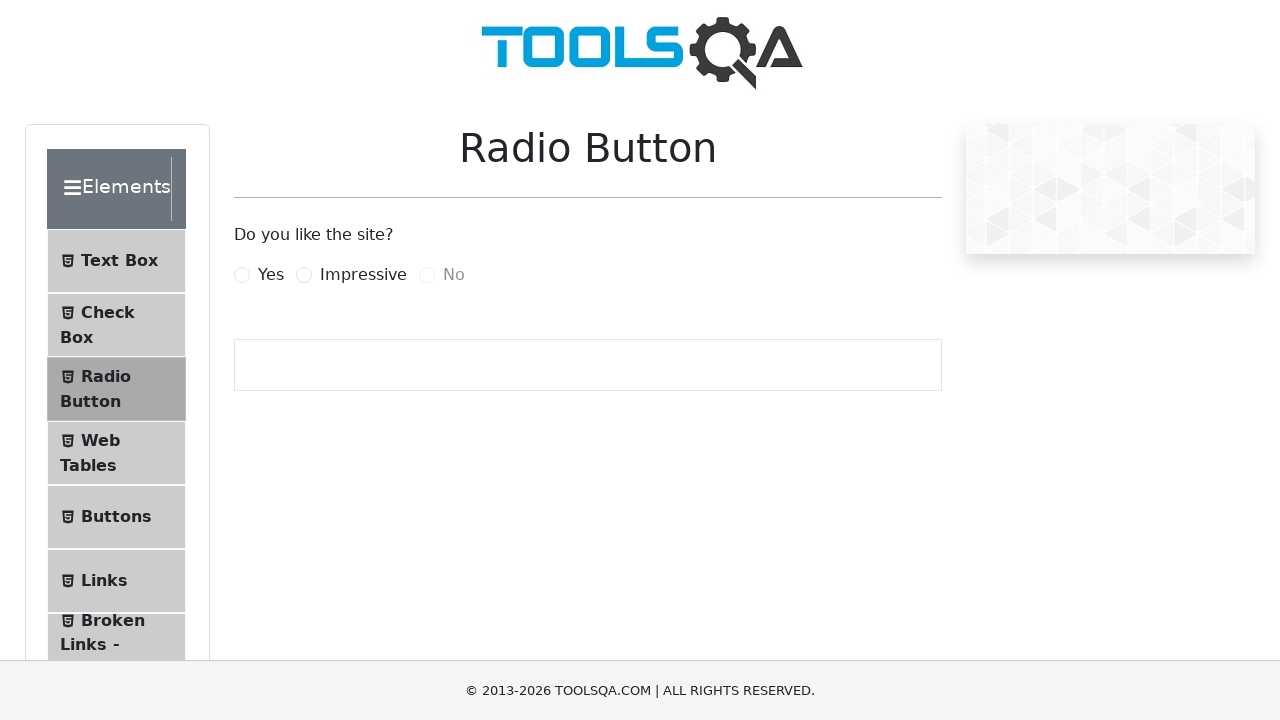

Clicked on 'Yes' radio button at (271, 275) on label[for='yesRadio']
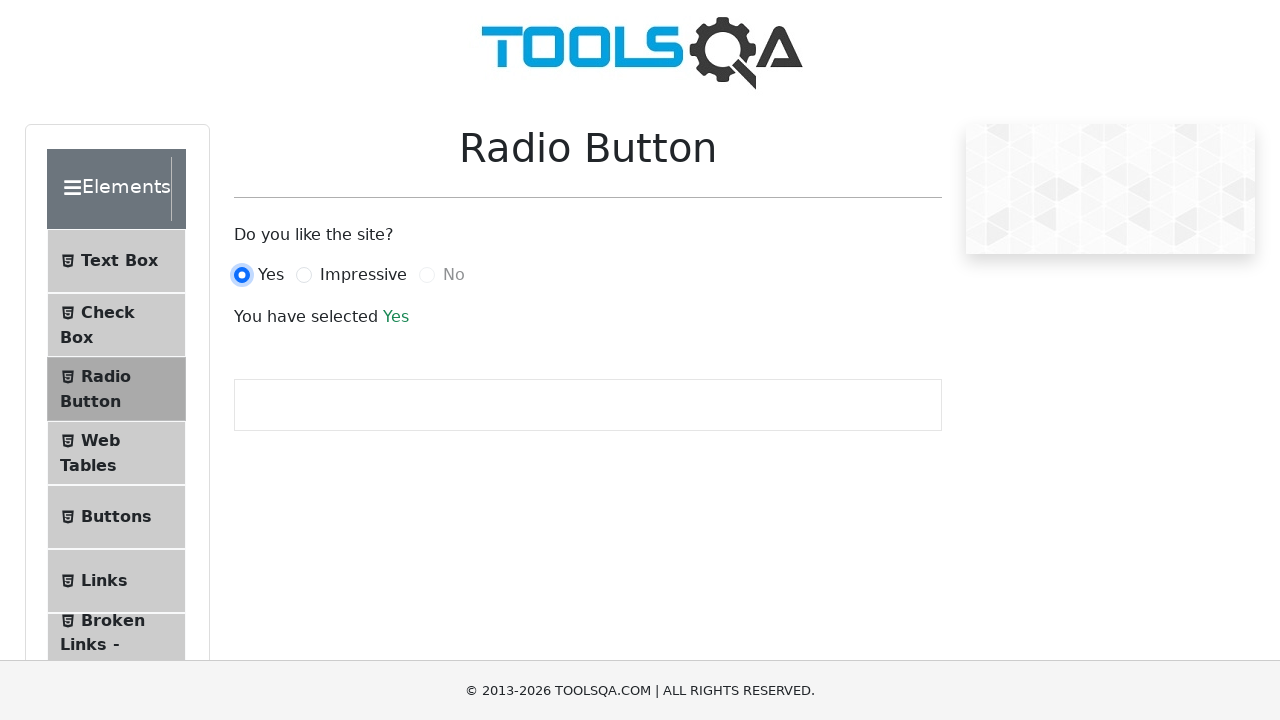

Verified 'Yes' radio button is displayed
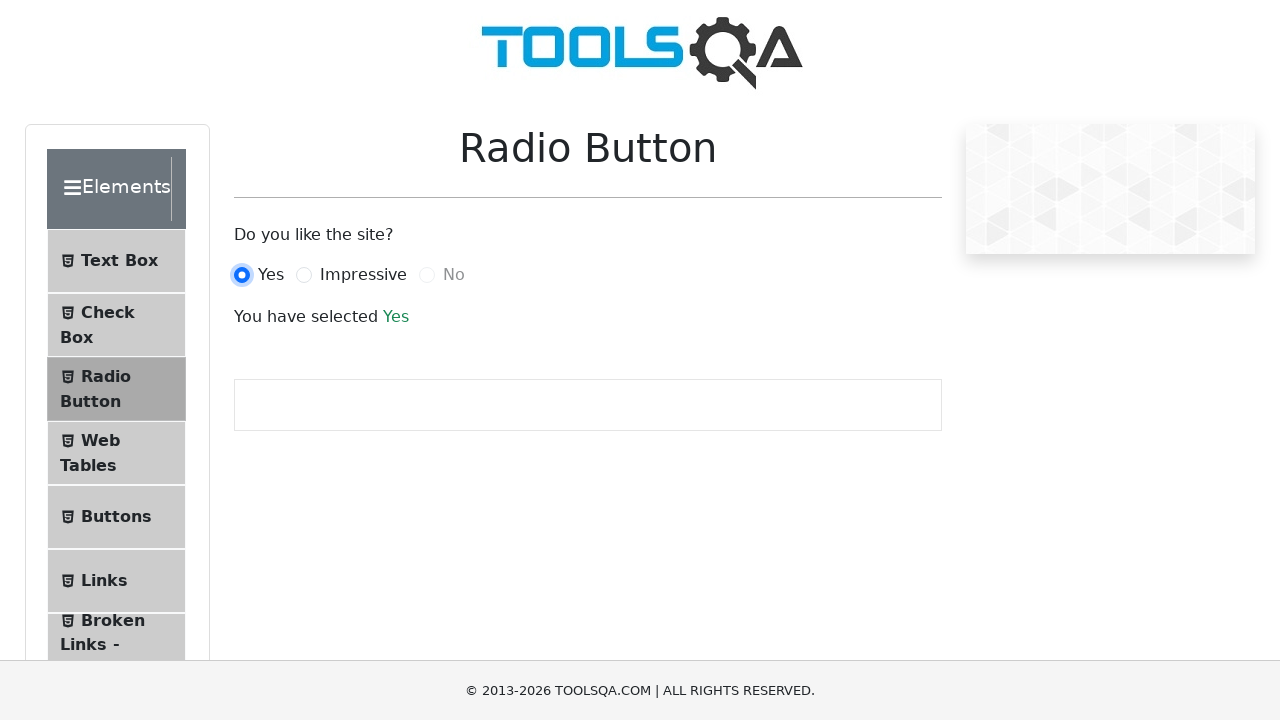

Clicked on 'Impressive' radio button at (363, 275) on label[for='impressiveRadio']
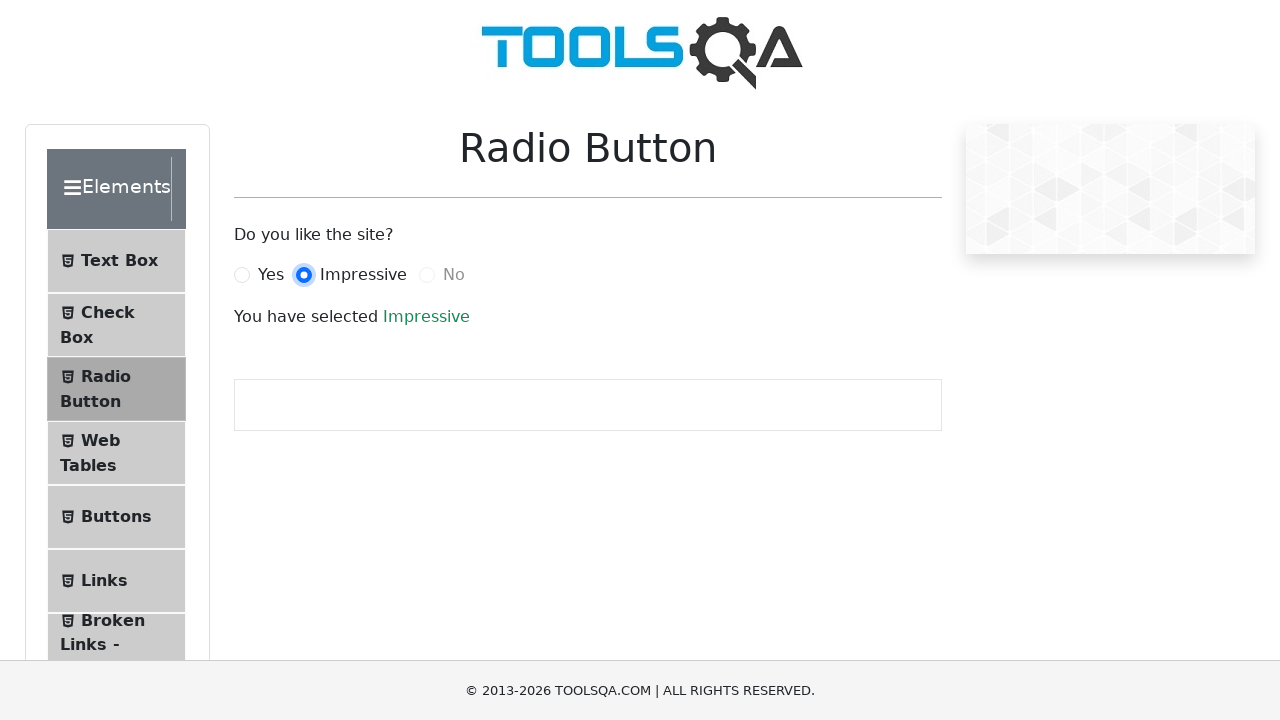

Verified selection result text appeared
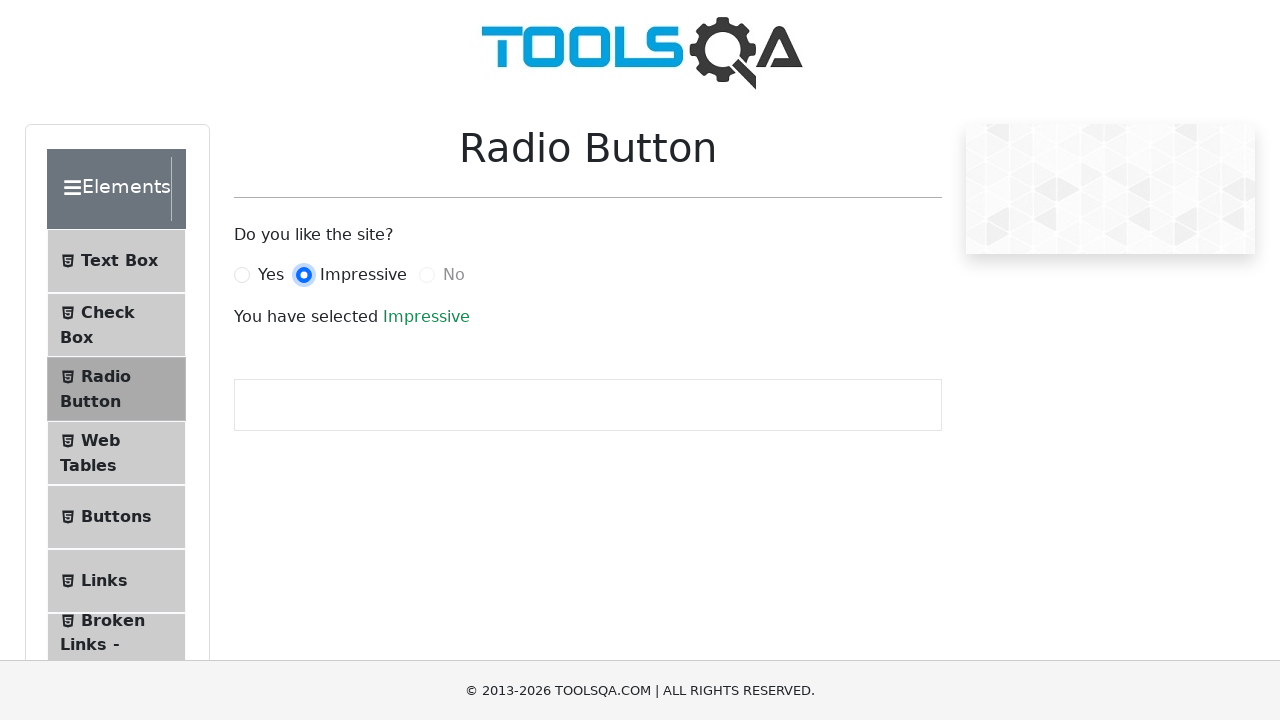

Verified 'No' radio button state (disabled)
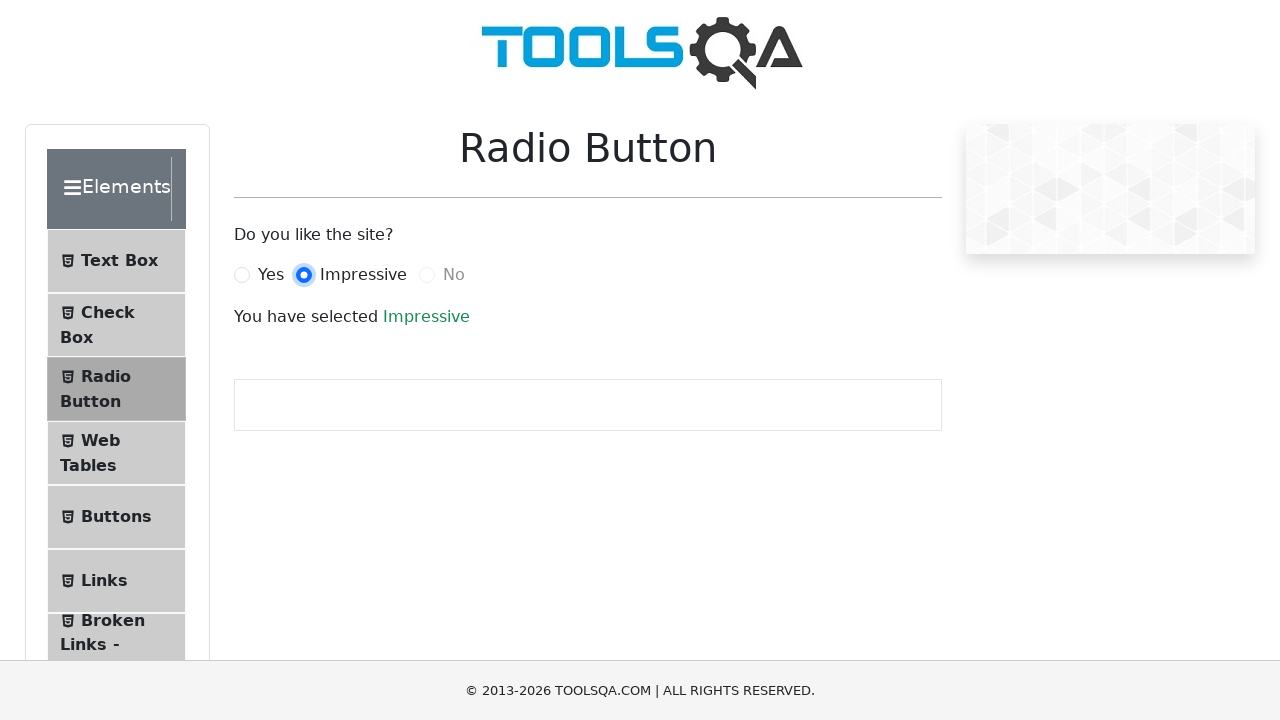

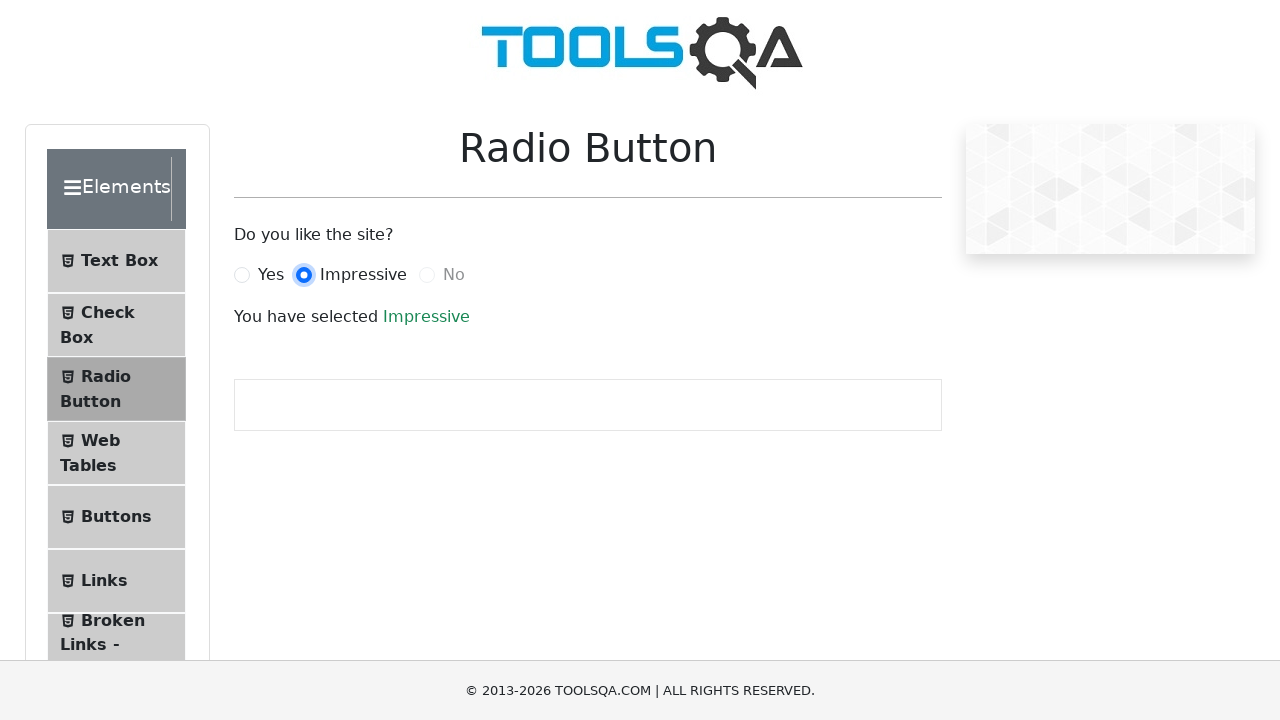